Tests auto-suggest dropdown functionality by typing "Ind" and selecting "India" from the suggested options

Starting URL: https://rahulshettyacademy.com/dropdownsPractise/#

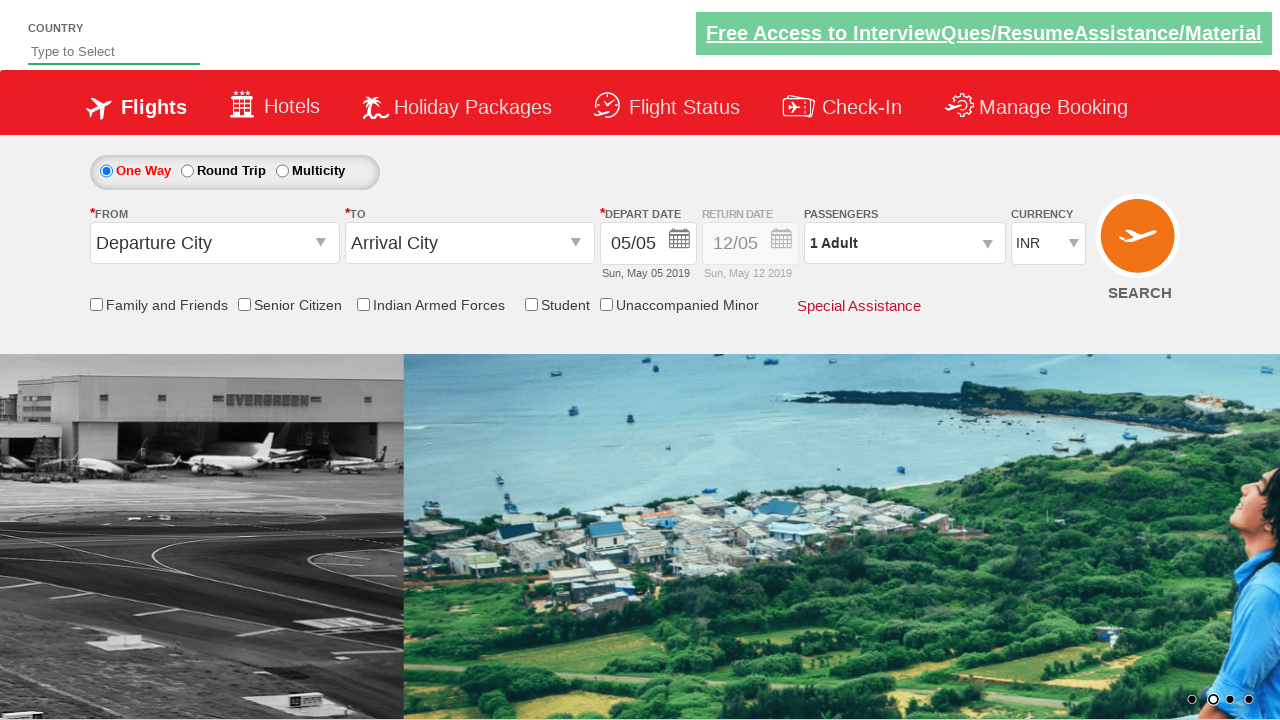

Typed 'Ind' in the autosuggest field on #autosuggest
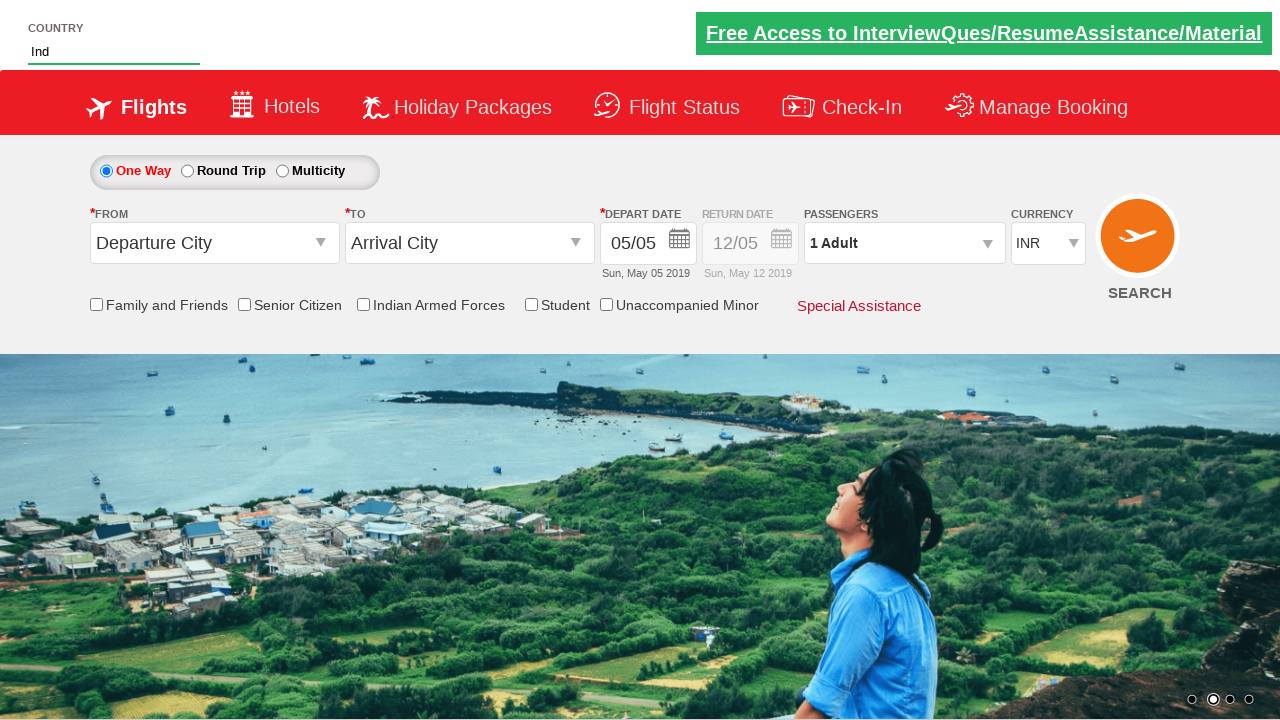

Waited for dropdown suggestions to appear
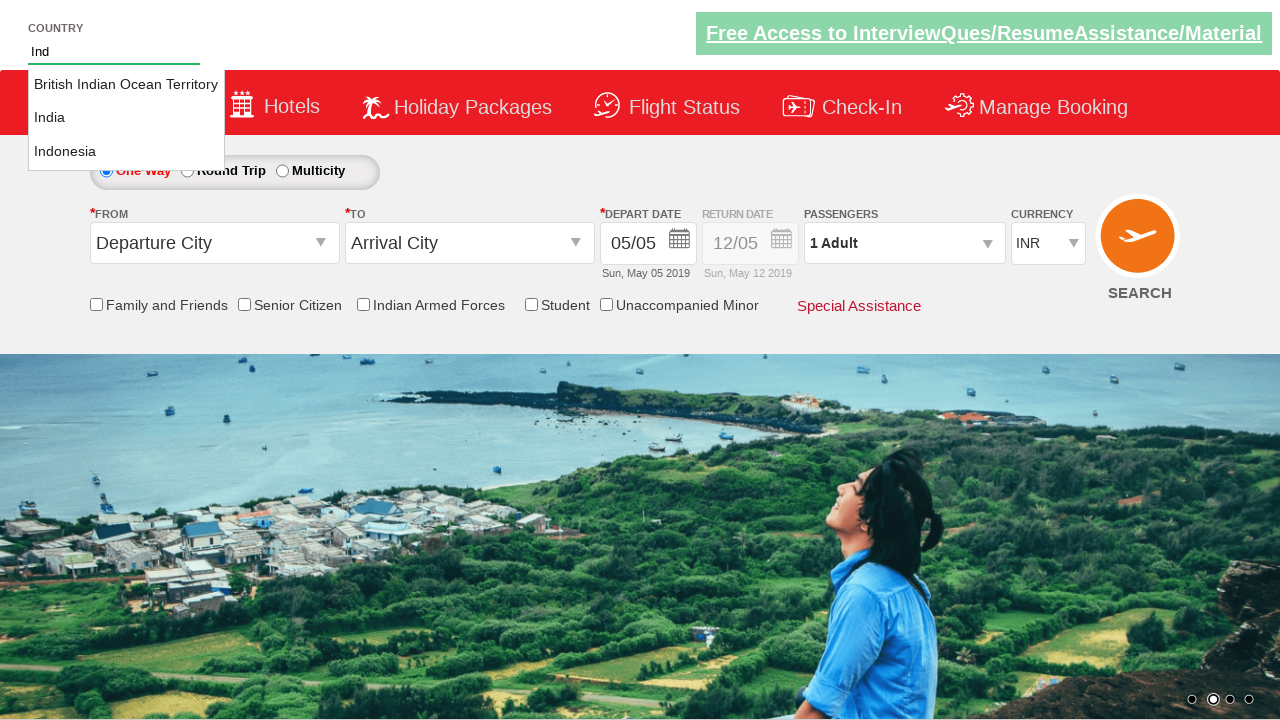

Clicked on 'India' from the dropdown suggestions at (126, 118) on li.ui-menu-item a >> nth=1
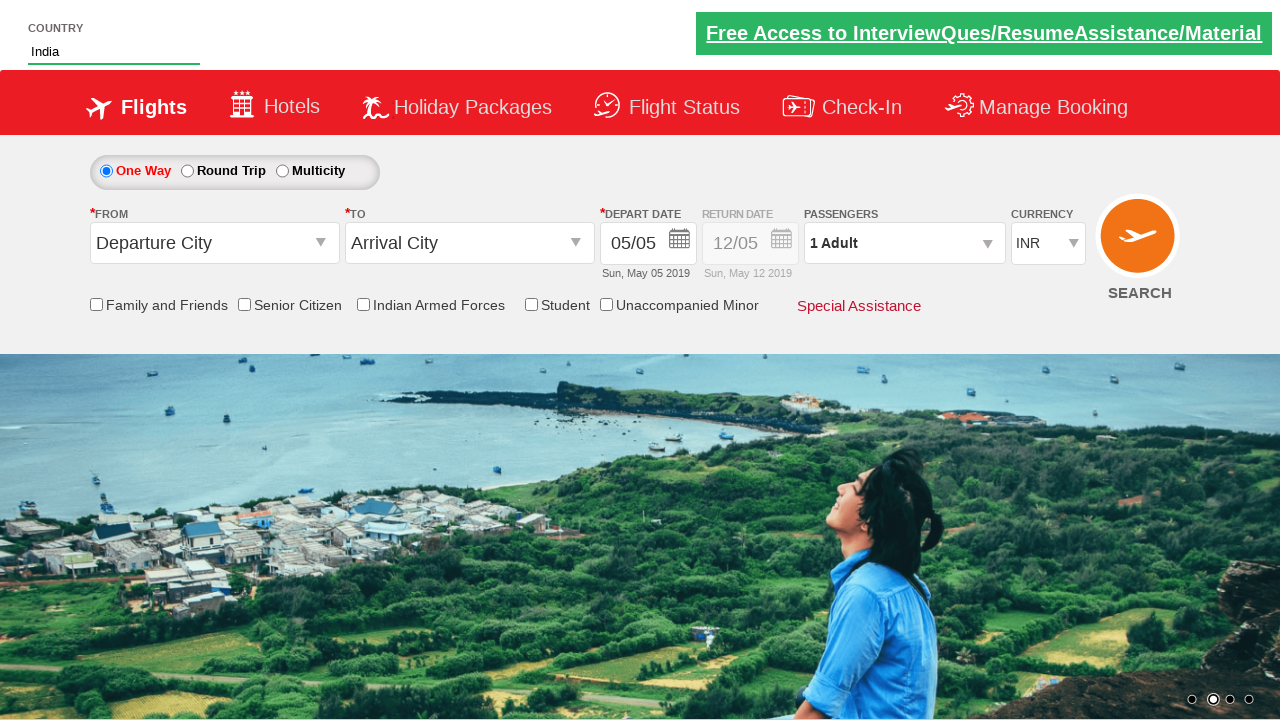

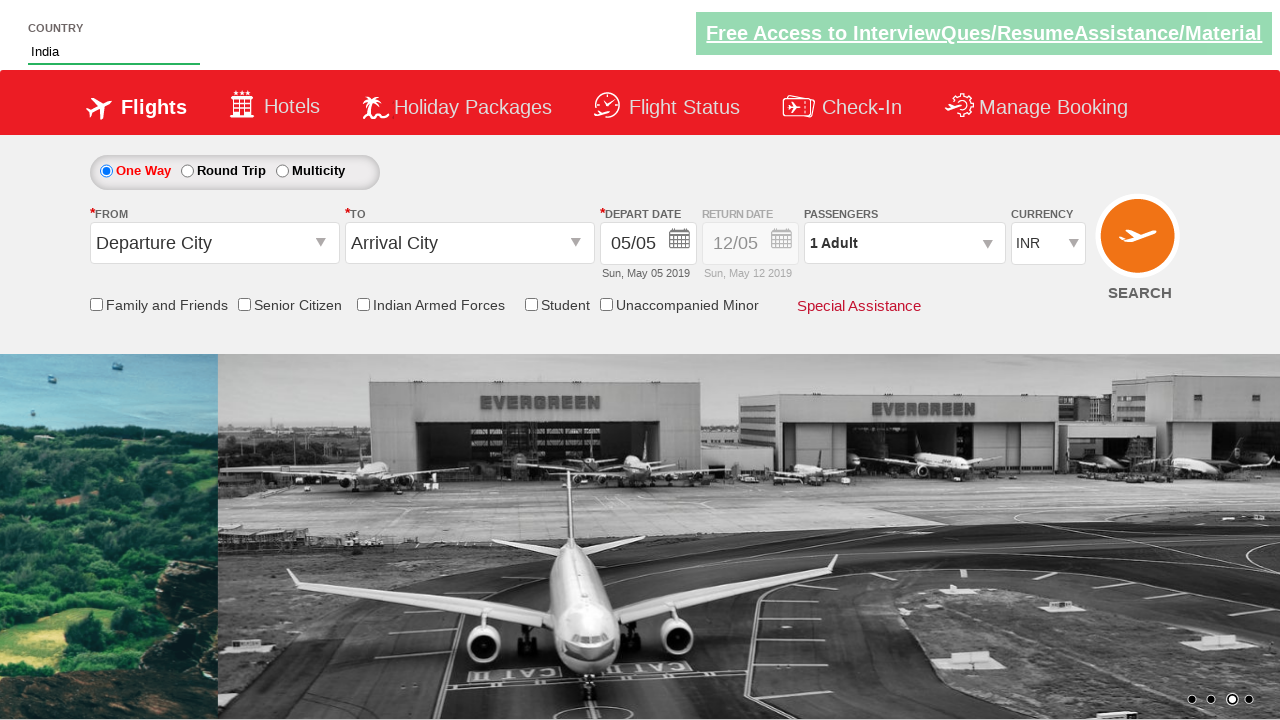